Navigates through a paginated table by clicking the next button repeatedly, searching for a specific entry "Archy J" across multiple pages

Starting URL: http://syntaxtechs.com/selenium-practice/table-pagination-demo.php

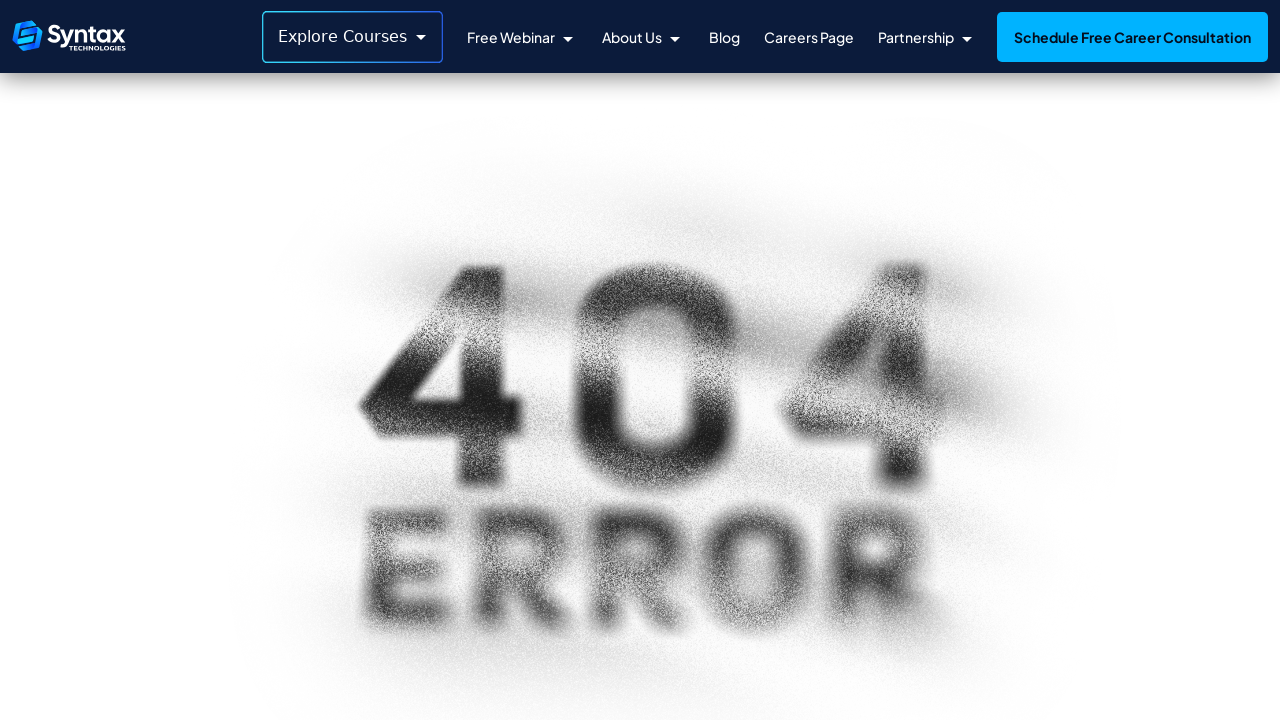

Navigated to table pagination demo page
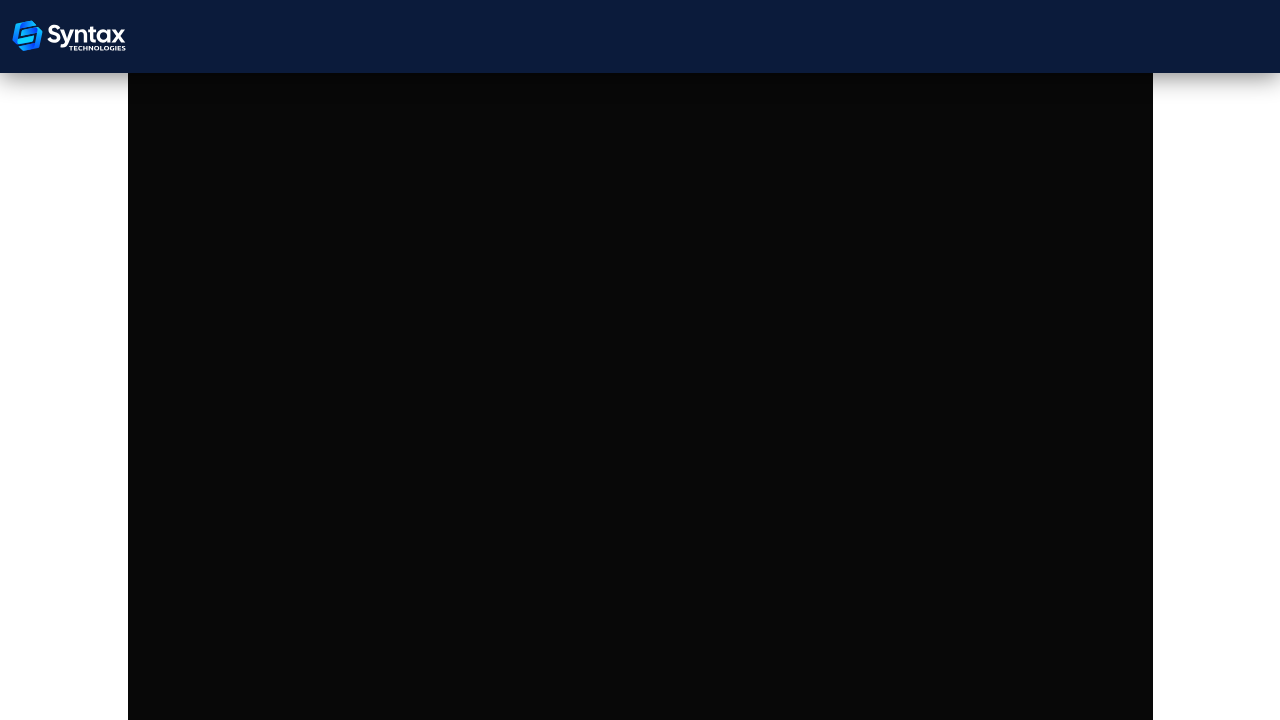

Located table rows selector
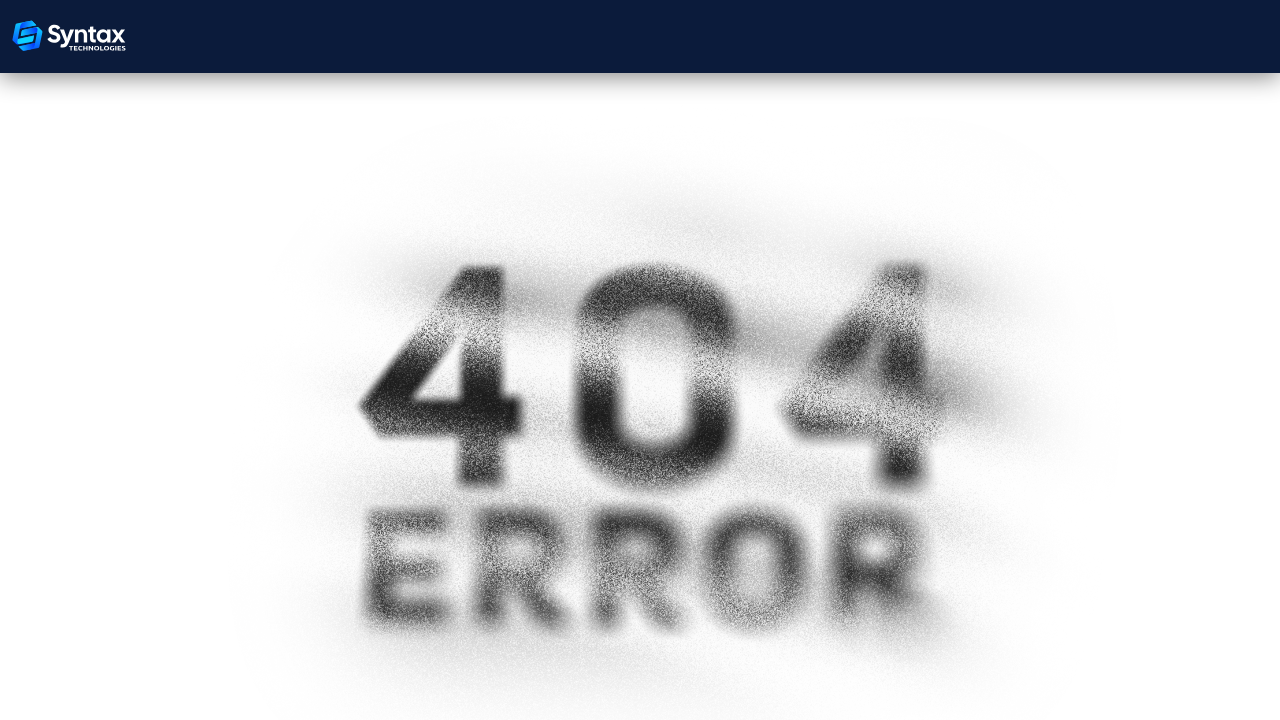

Located next button selector
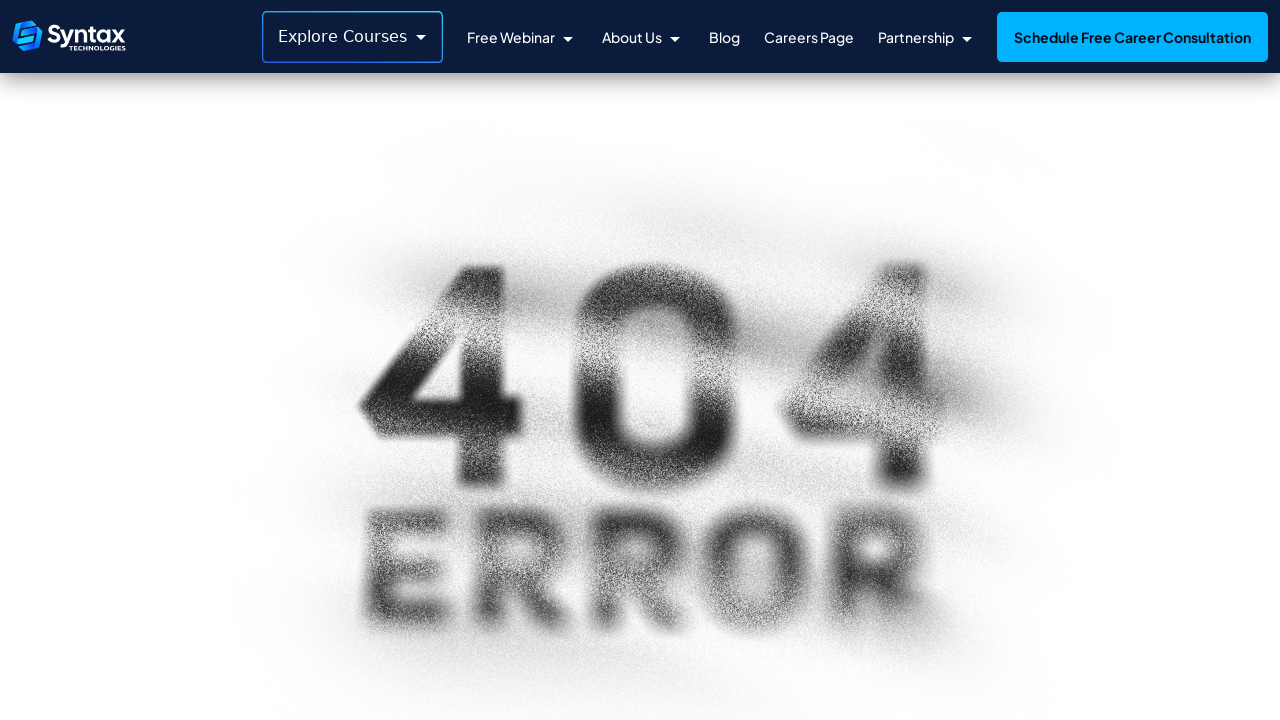

Counted 0 rows in current table page
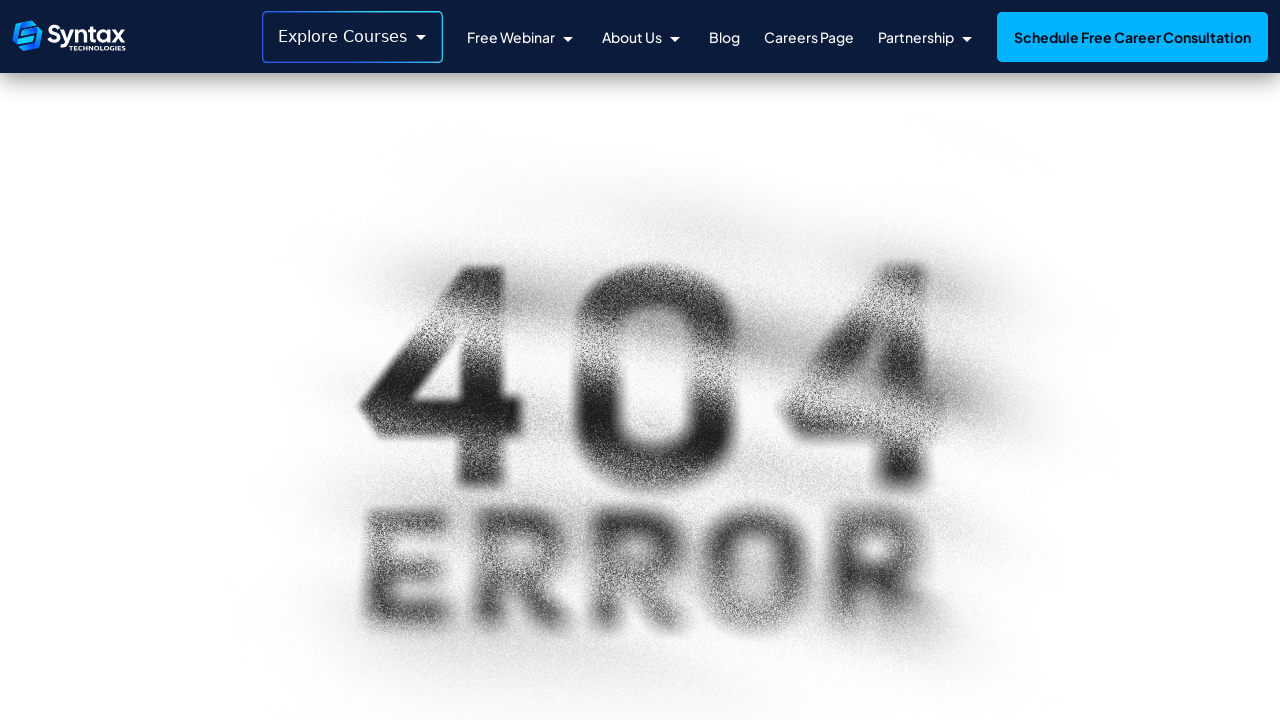

No more pages available - next button is disabled or not visible
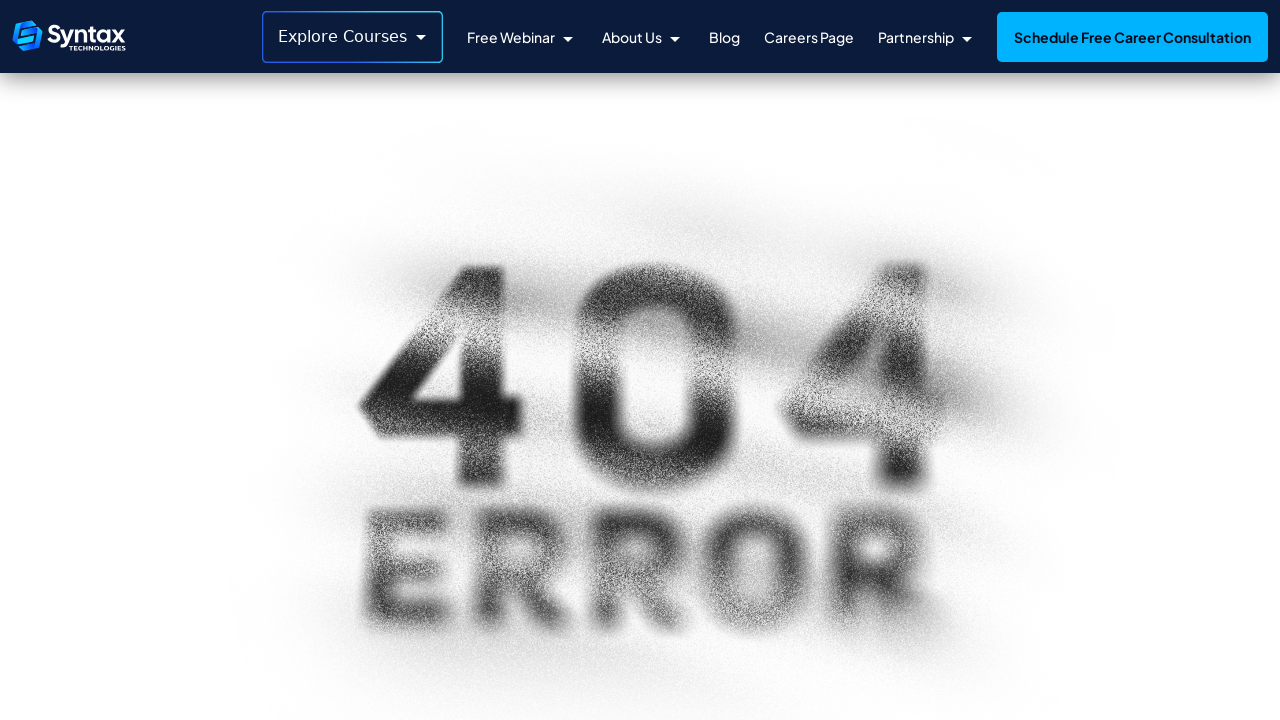

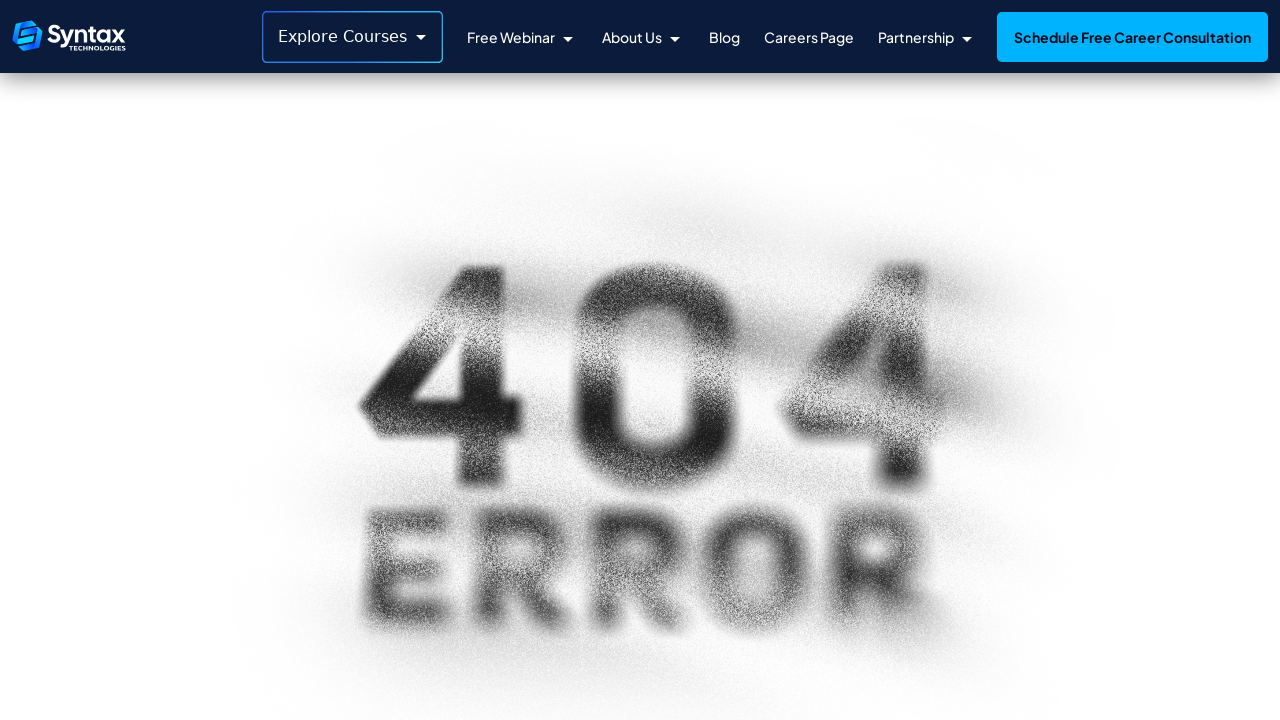